Navigates to the Applitools demo app and clicks the login button to proceed to the app page

Starting URL: https://demo.applitools.com

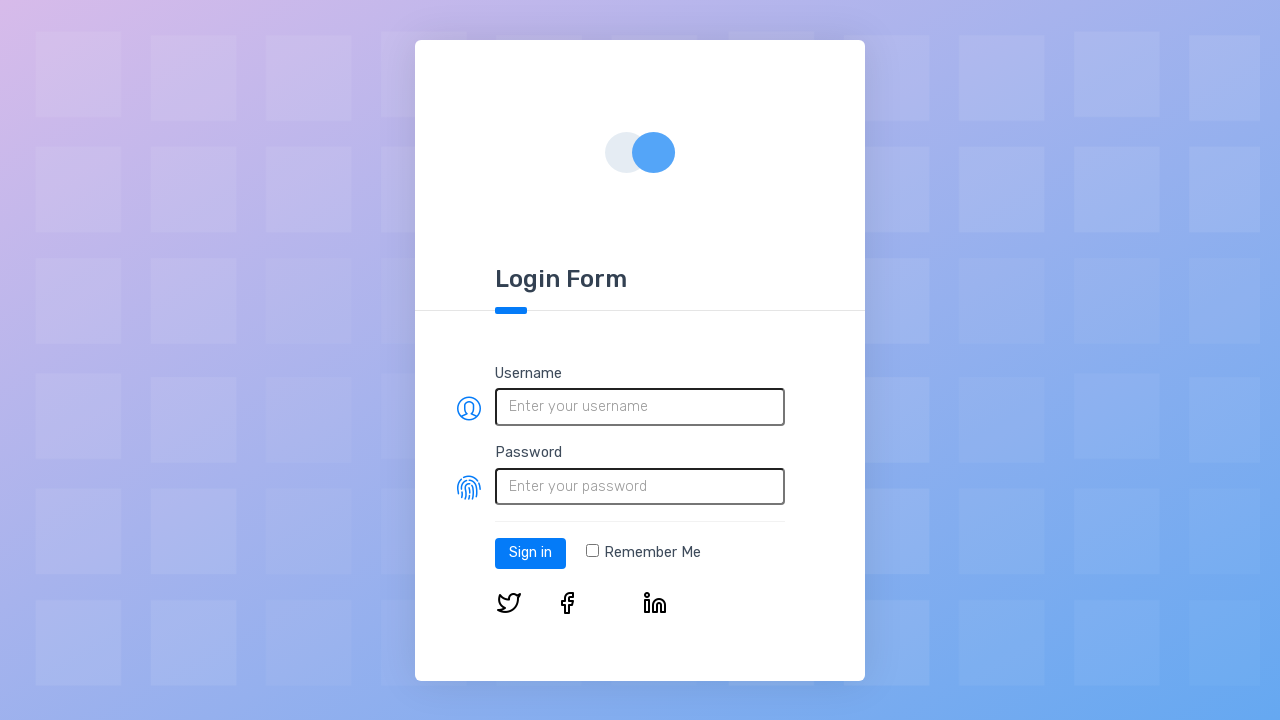

Navigated to Applitools demo app at https://demo.applitools.com
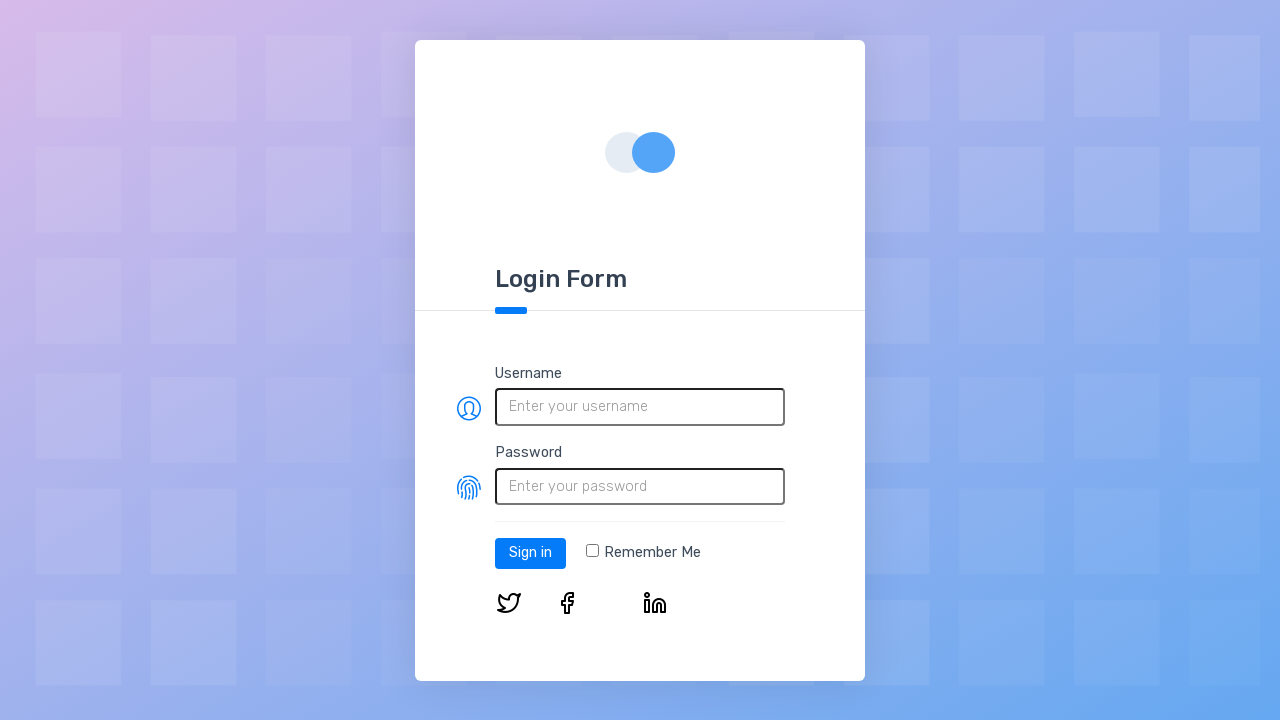

Clicked login button to proceed to app page at (530, 553) on #log-in
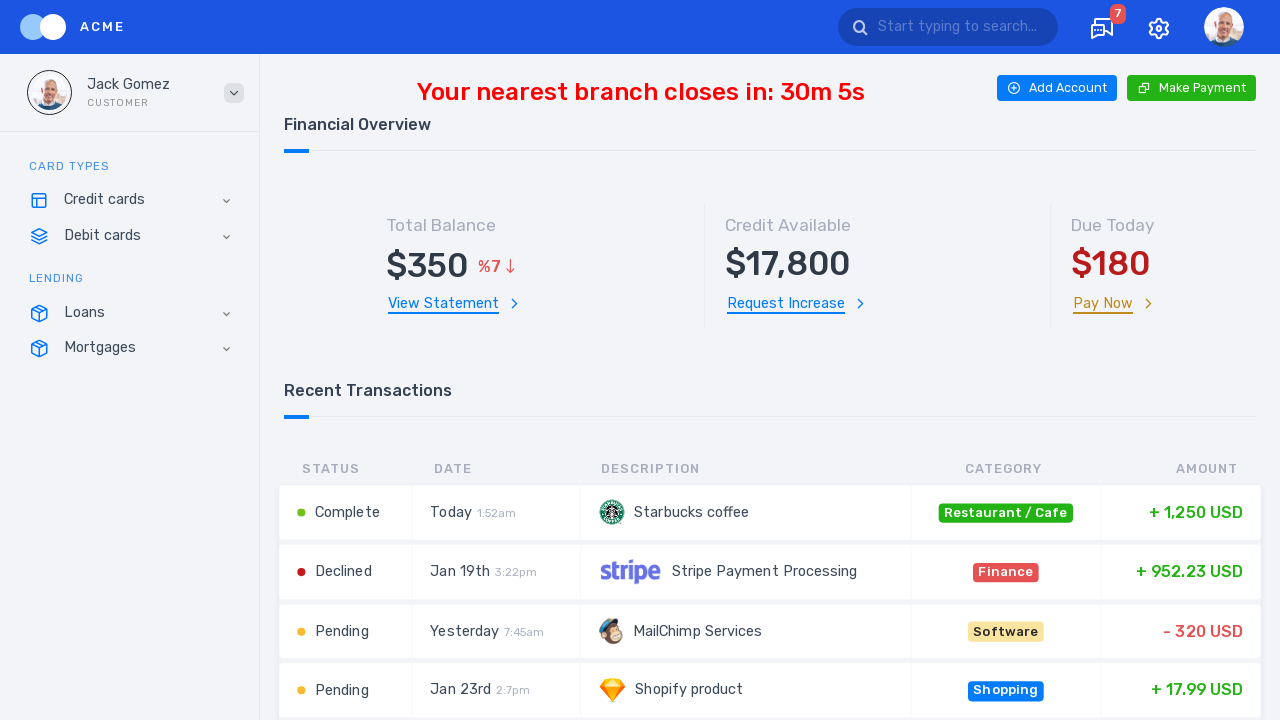

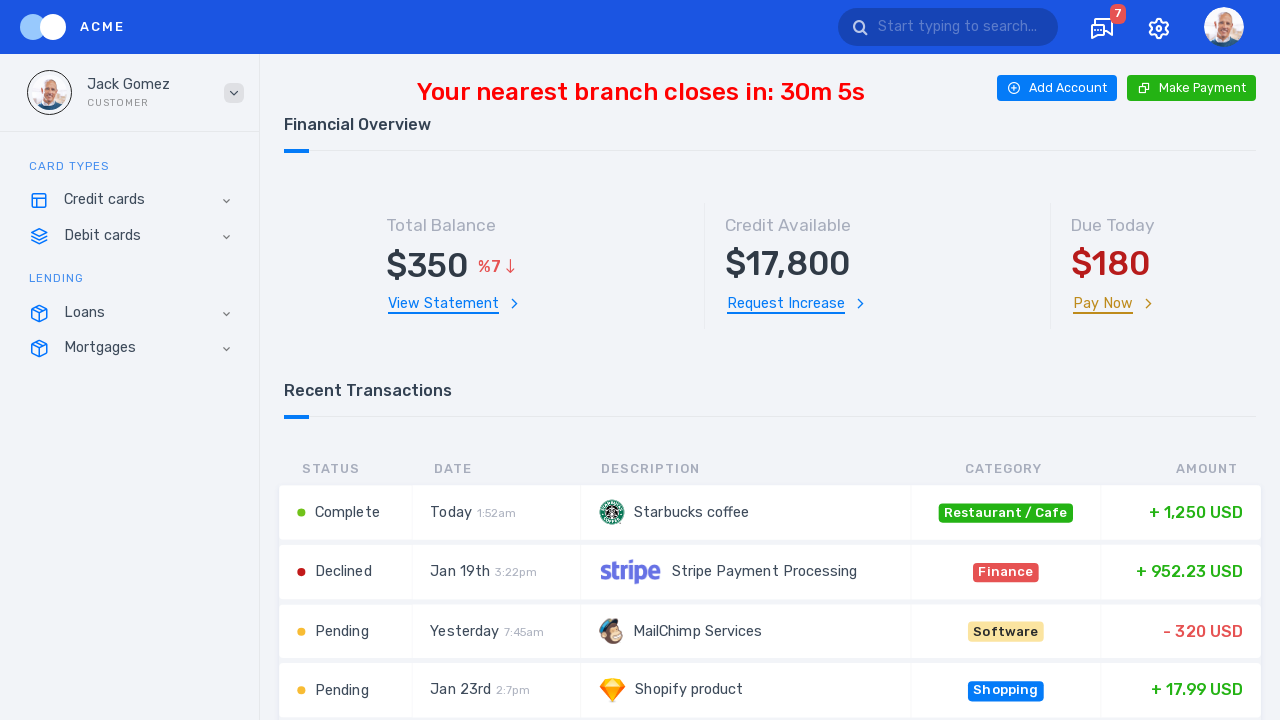